Tests right-click context menu functionality by performing a right-click action on a button, selecting an option from the context menu, and handling the resulting alert

Starting URL: http://swisnl.github.io/jQuery-contextMenu/demo.html

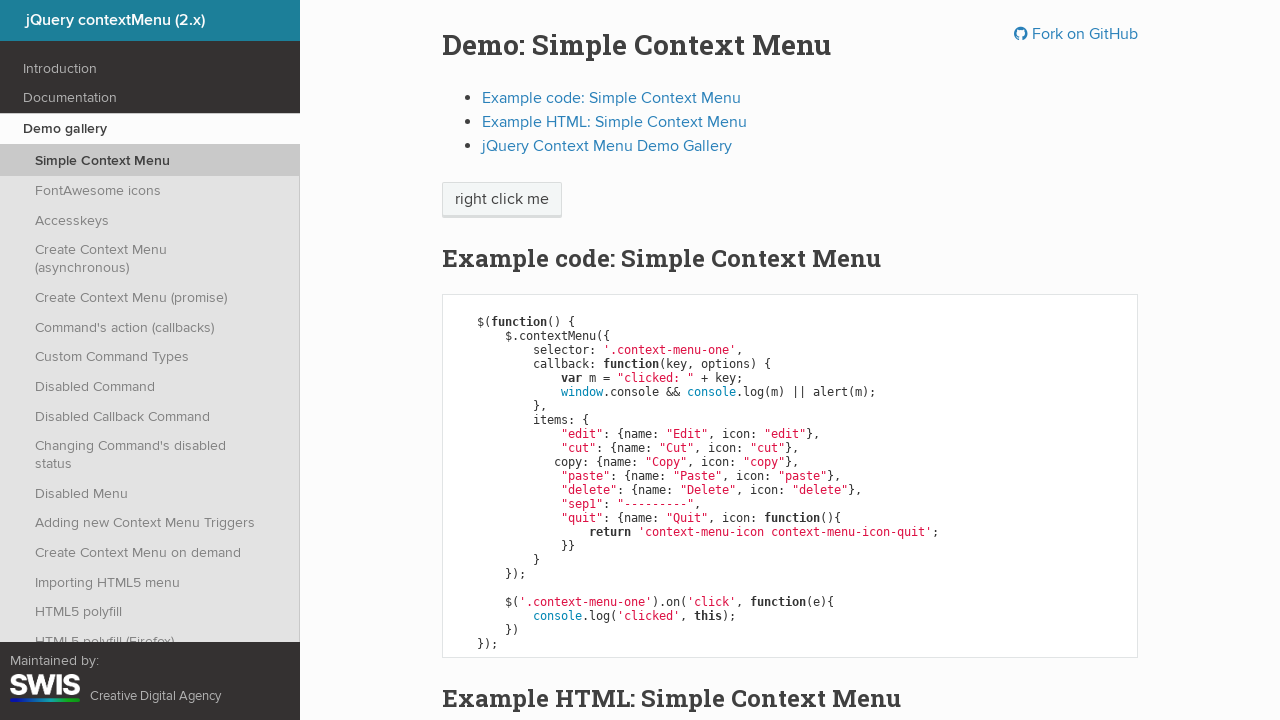

Located the right-click target button
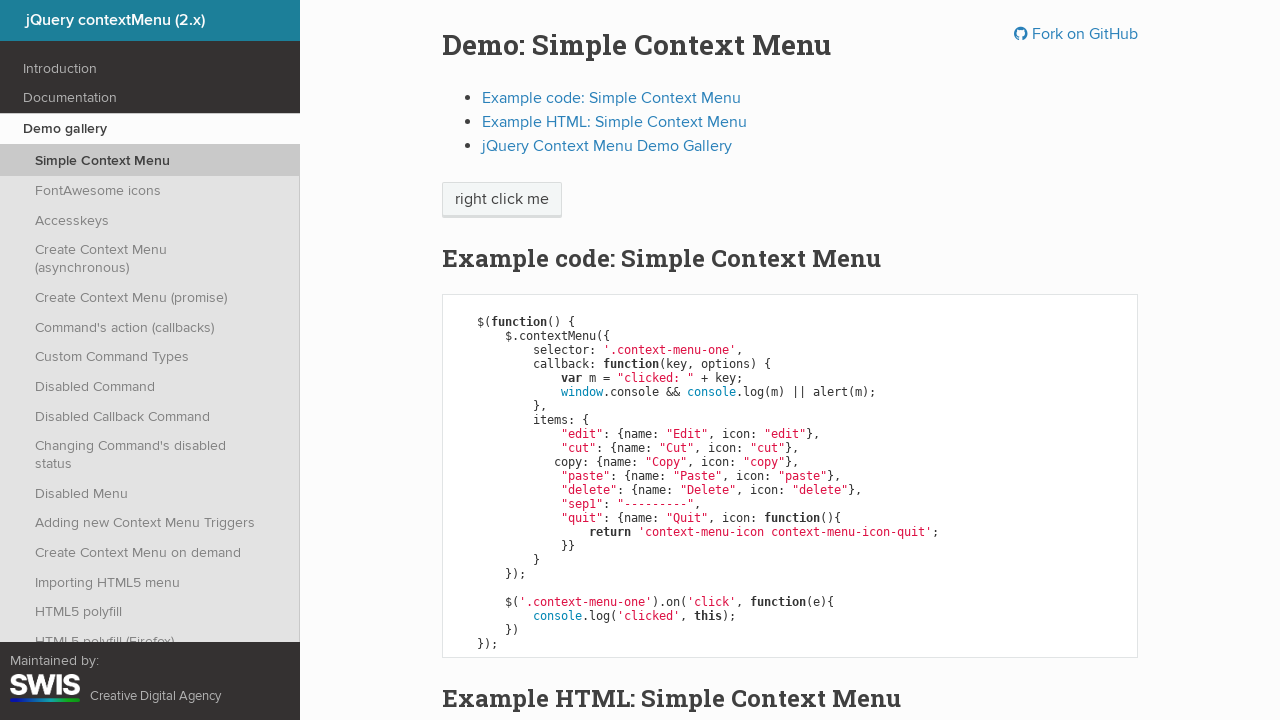

Performed right-click on the button at (502, 200) on xpath=/html/body/div/section/div/div/div/p/span
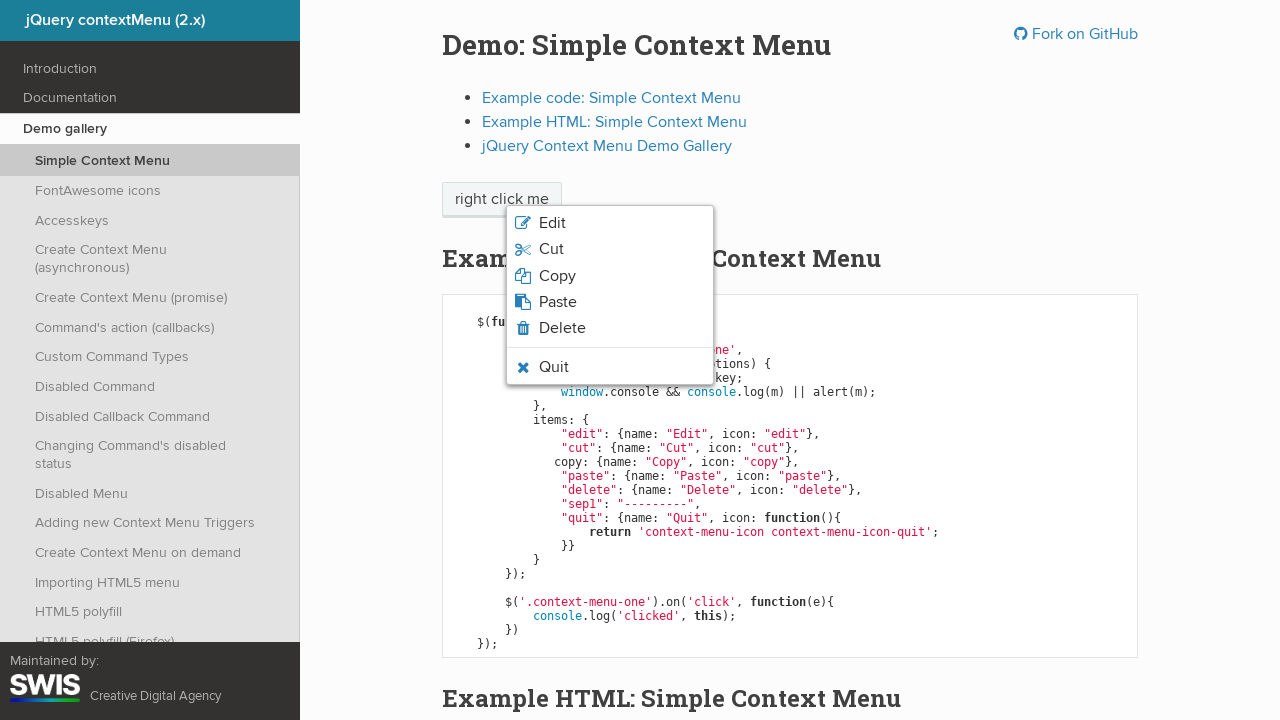

Clicked the third option from the context menu at (610, 276) on xpath=/html/body/ul/li[3]
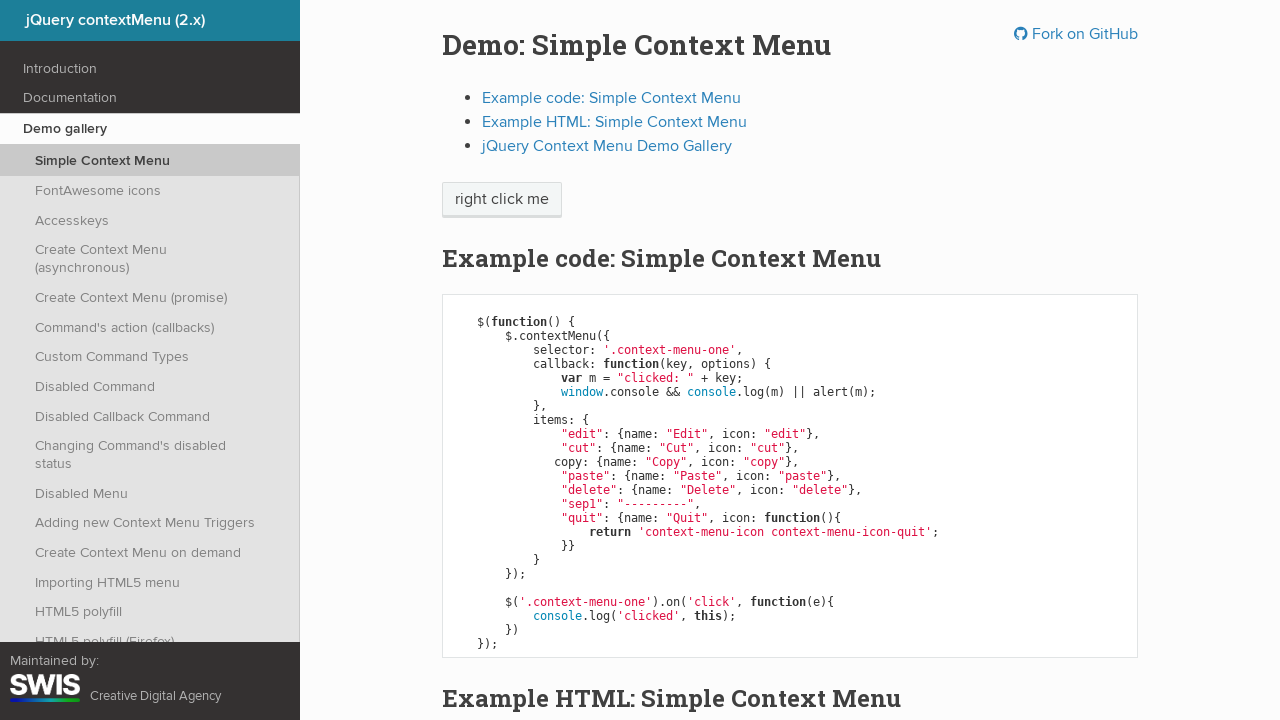

Set up handler to accept alert dialog
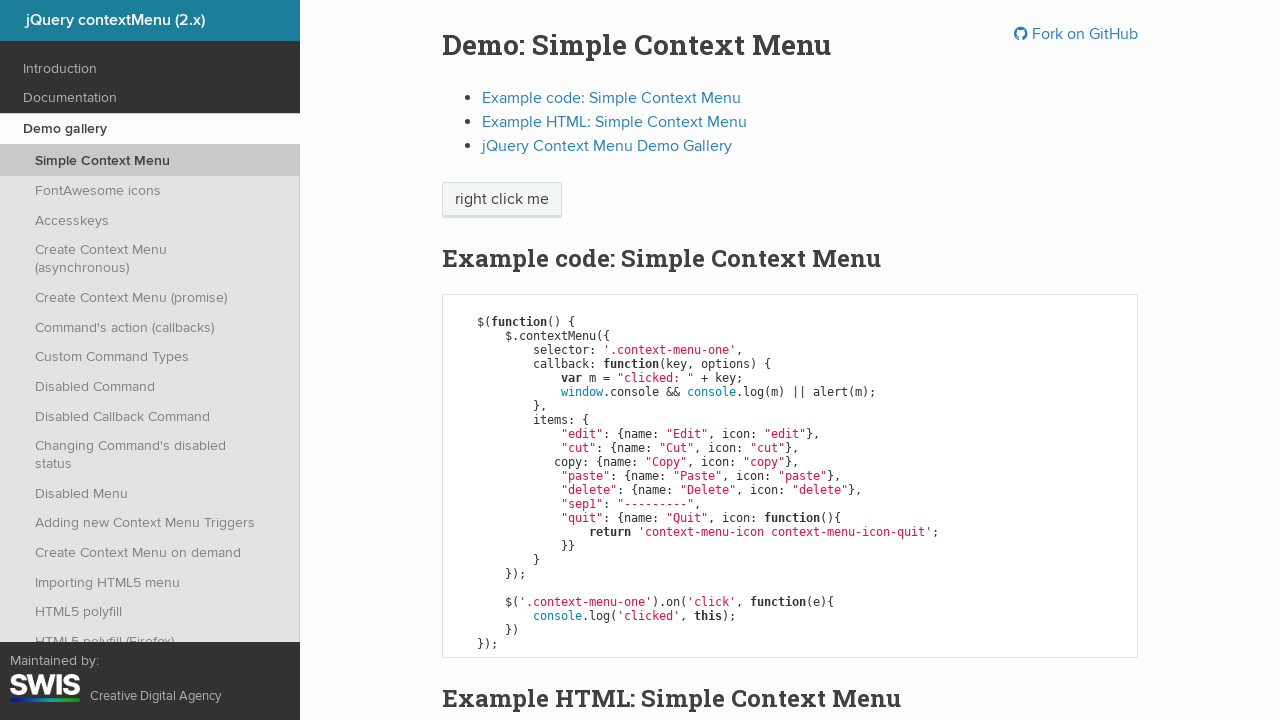

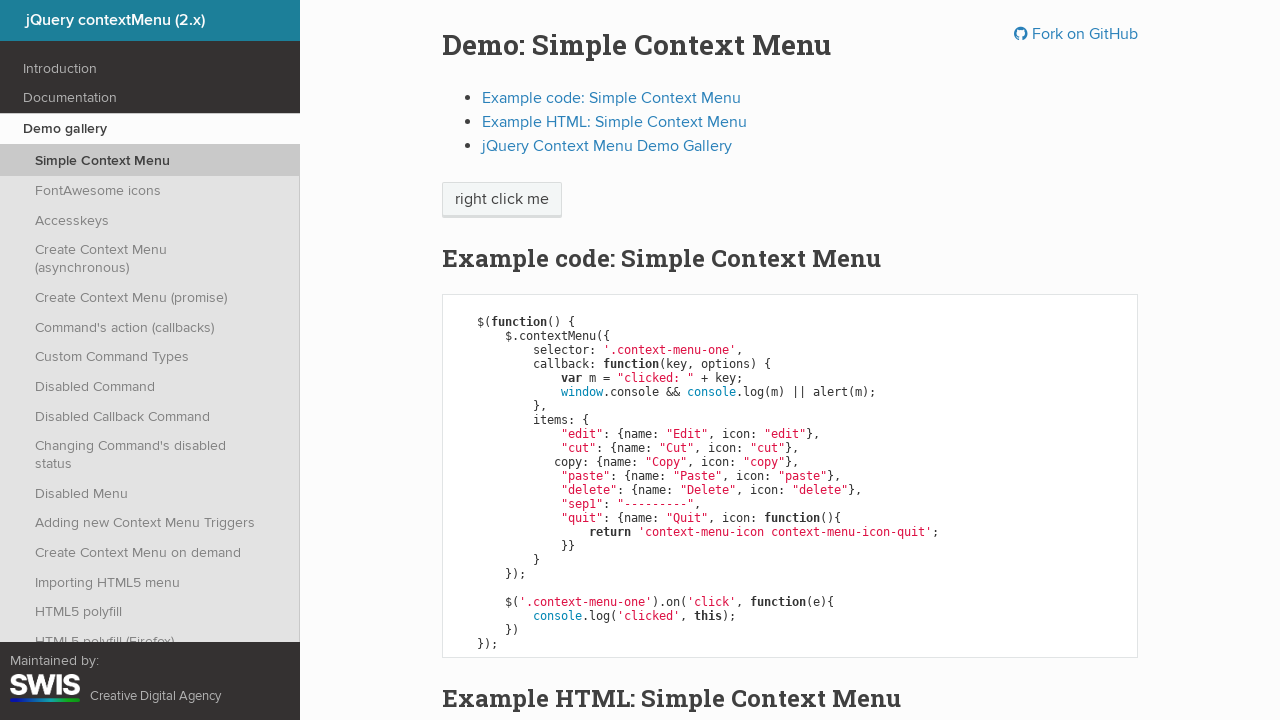